Tests dynamic content loading by scrolling to the bottom of a page until all content is loaded

Starting URL: https://www.geeksforgeeks.org/git-introduction/

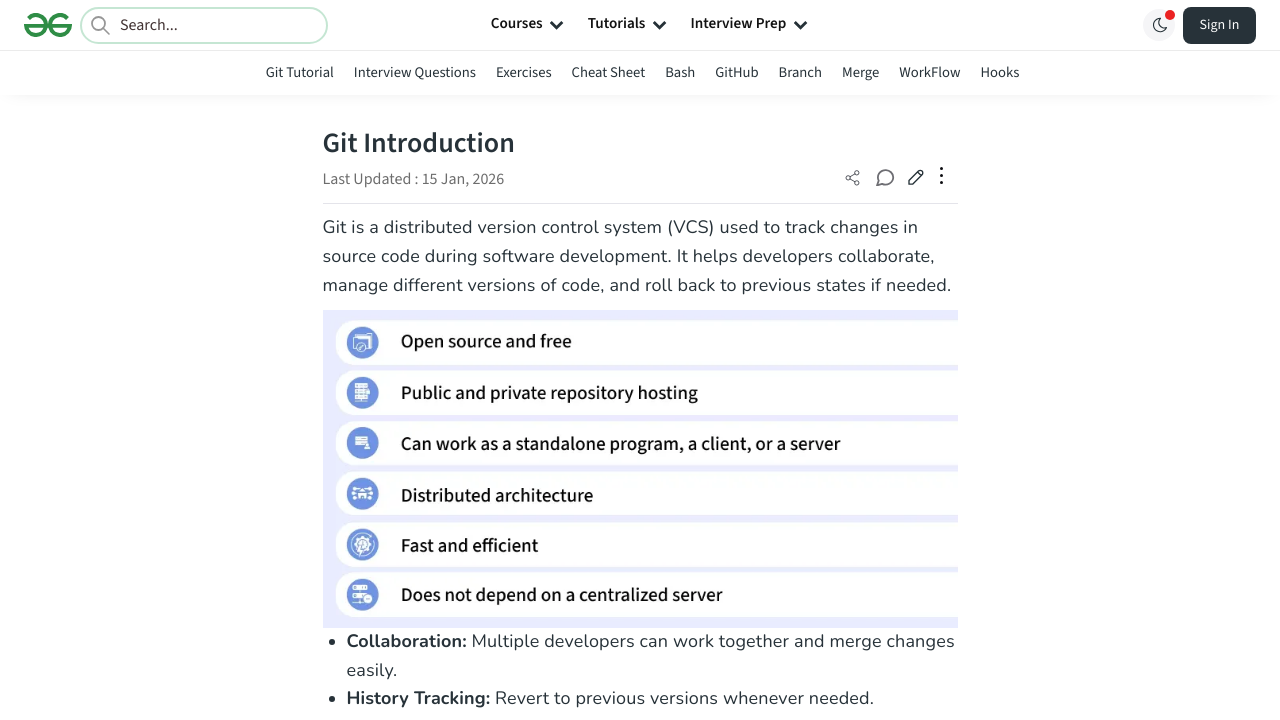

Evaluated initial page scroll height
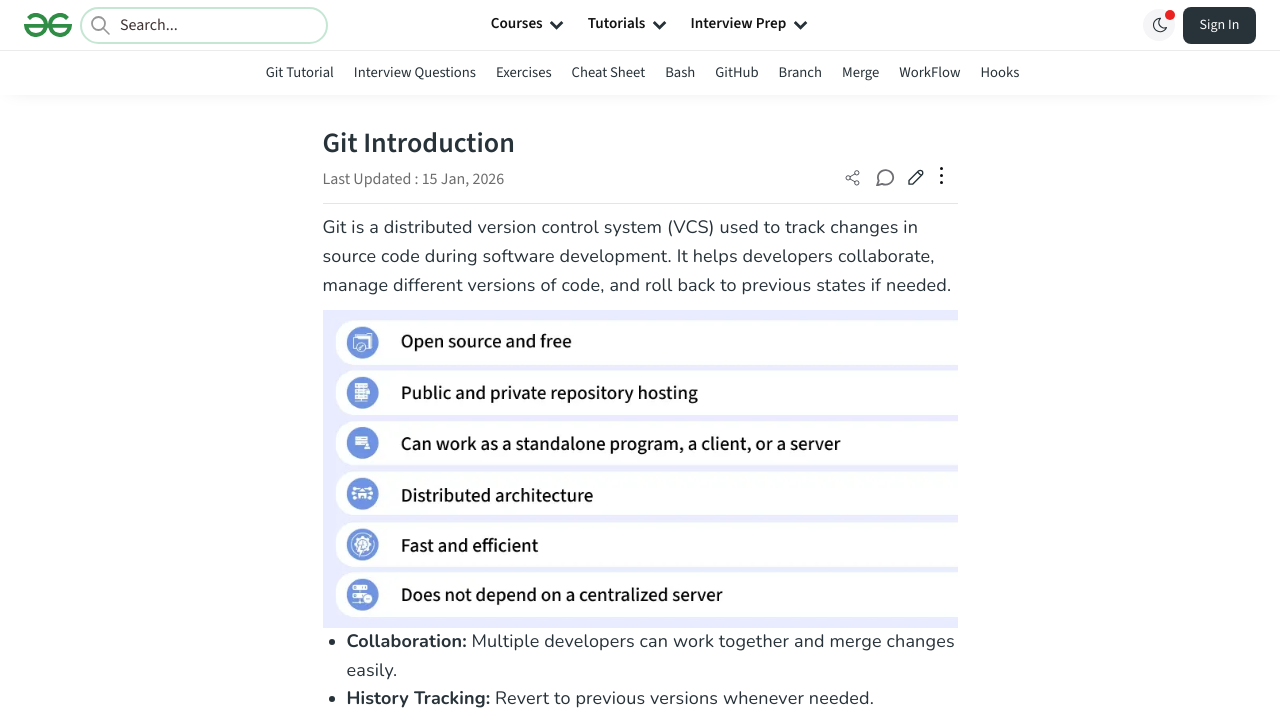

Pressed End key to scroll to bottom
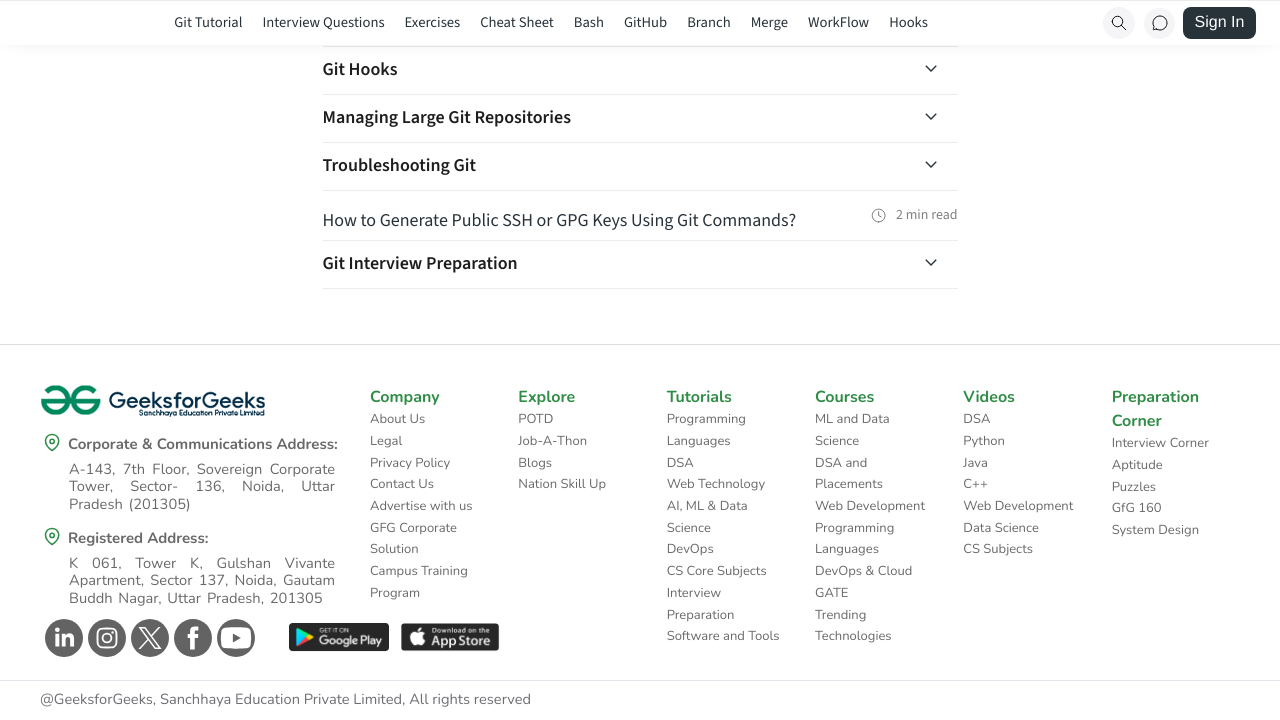

Waited 2 seconds for dynamic content to load
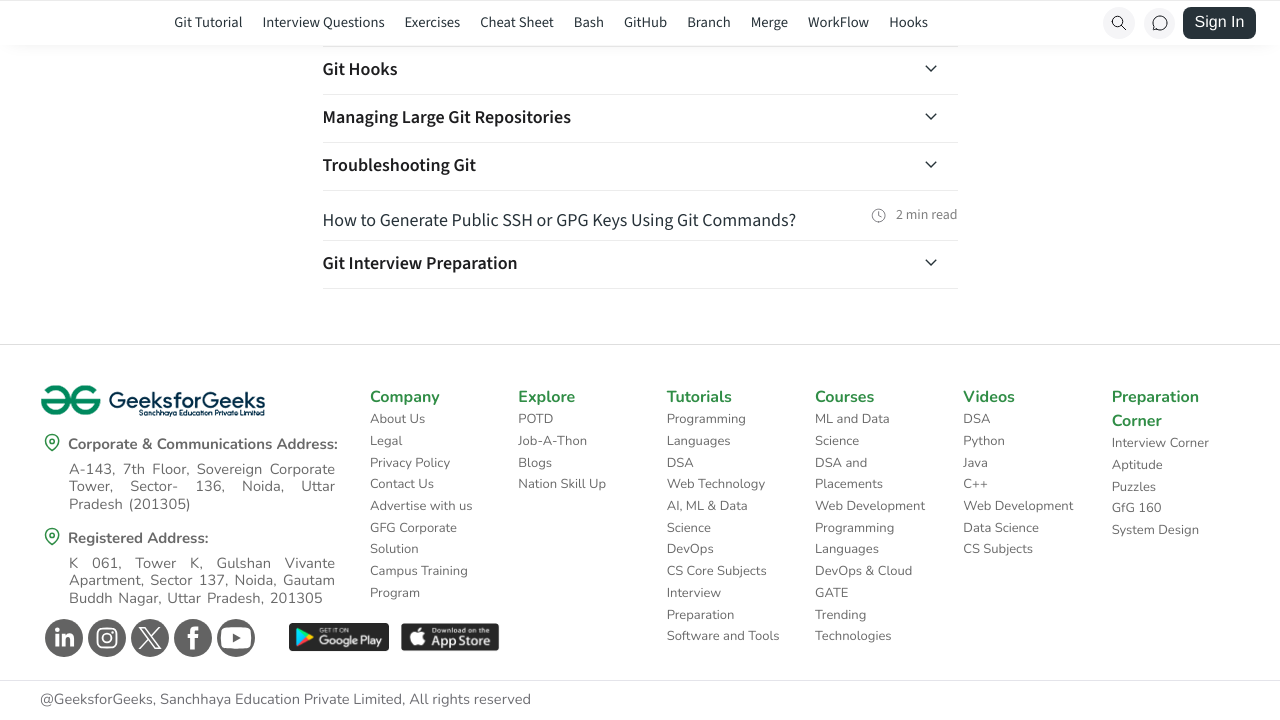

Evaluated new page scroll height to check for additional content
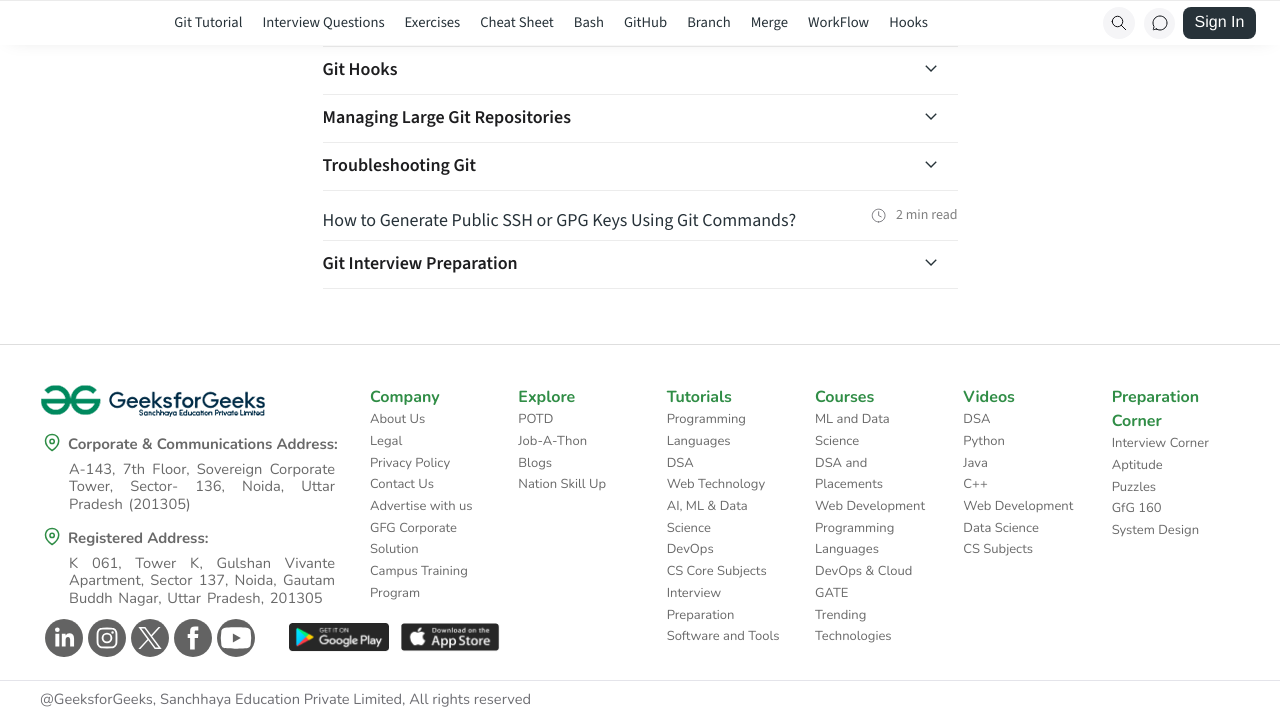

No new content loaded - reached bottom of page
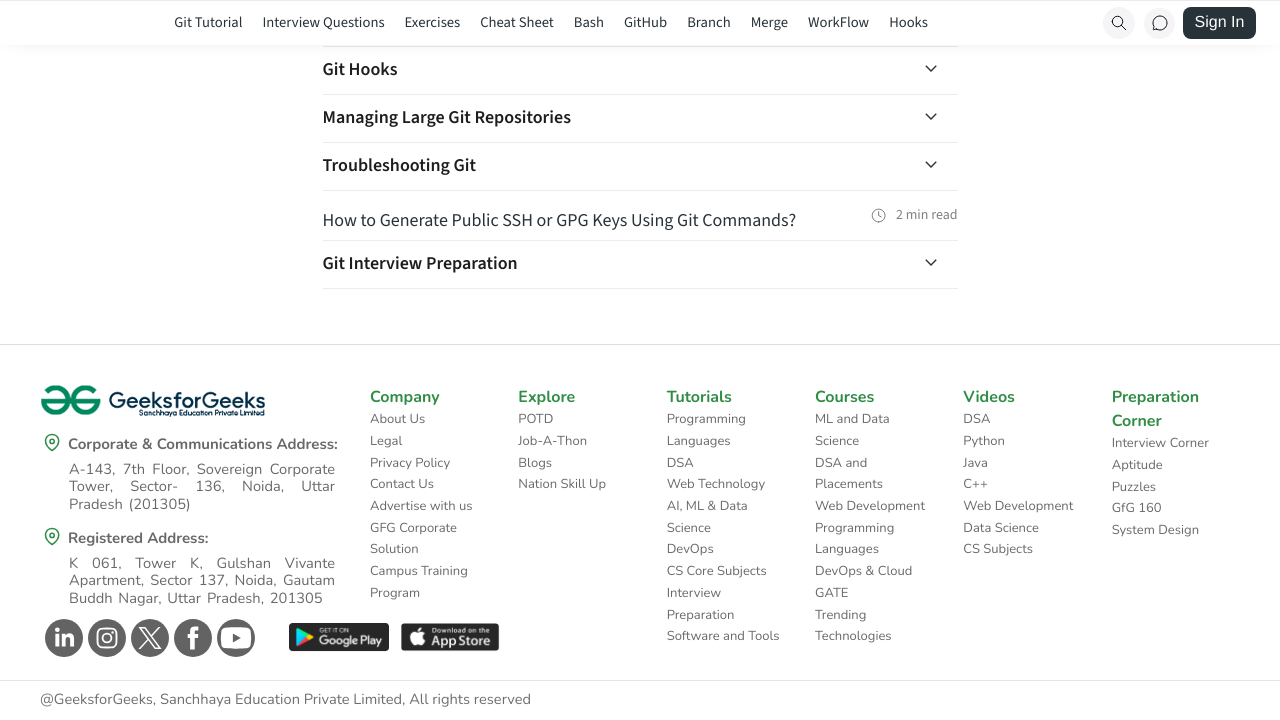

Verified body content is present on page
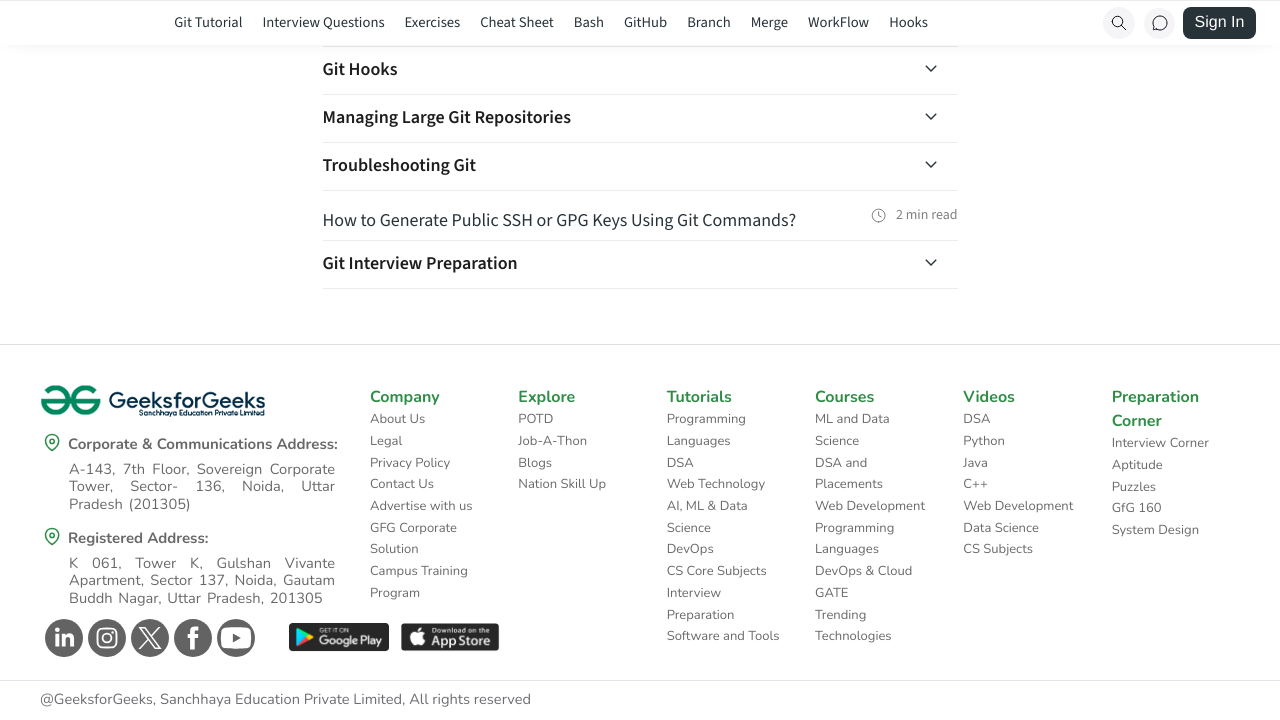

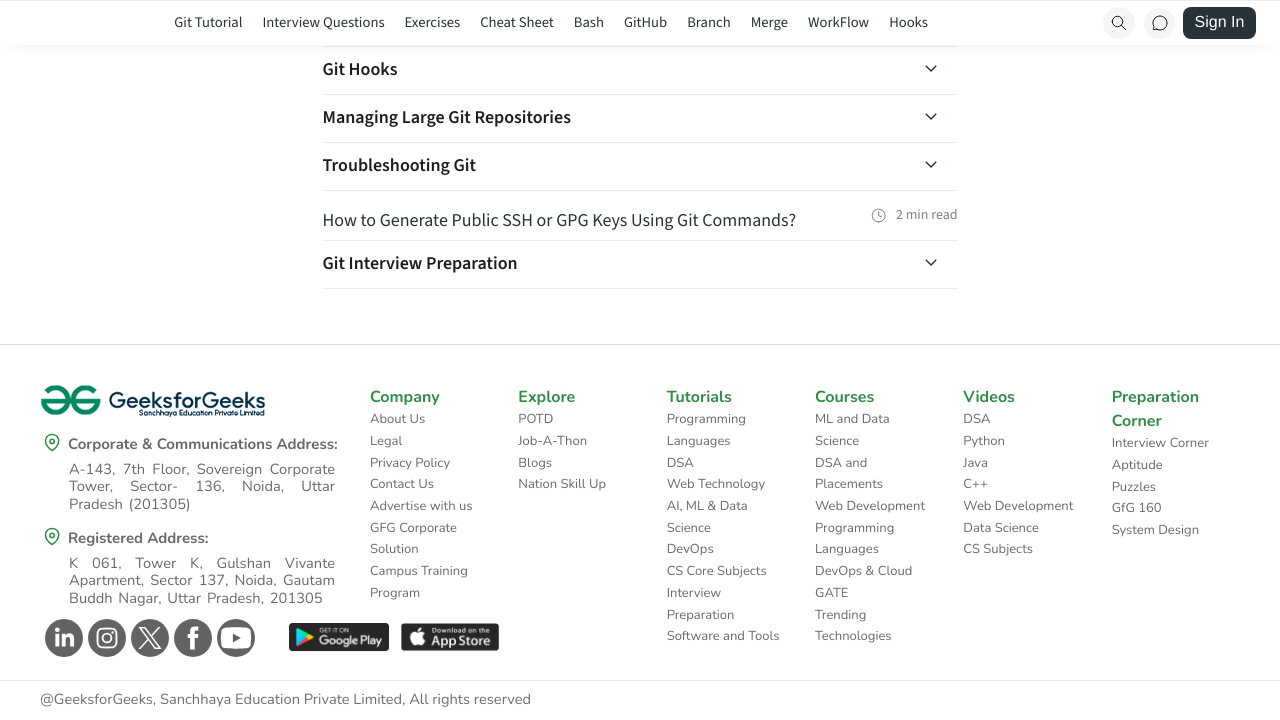